Tests login form validation by submitting empty username and password fields and verifying the "Username is required" error message appears

Starting URL: https://www.saucedemo.com/

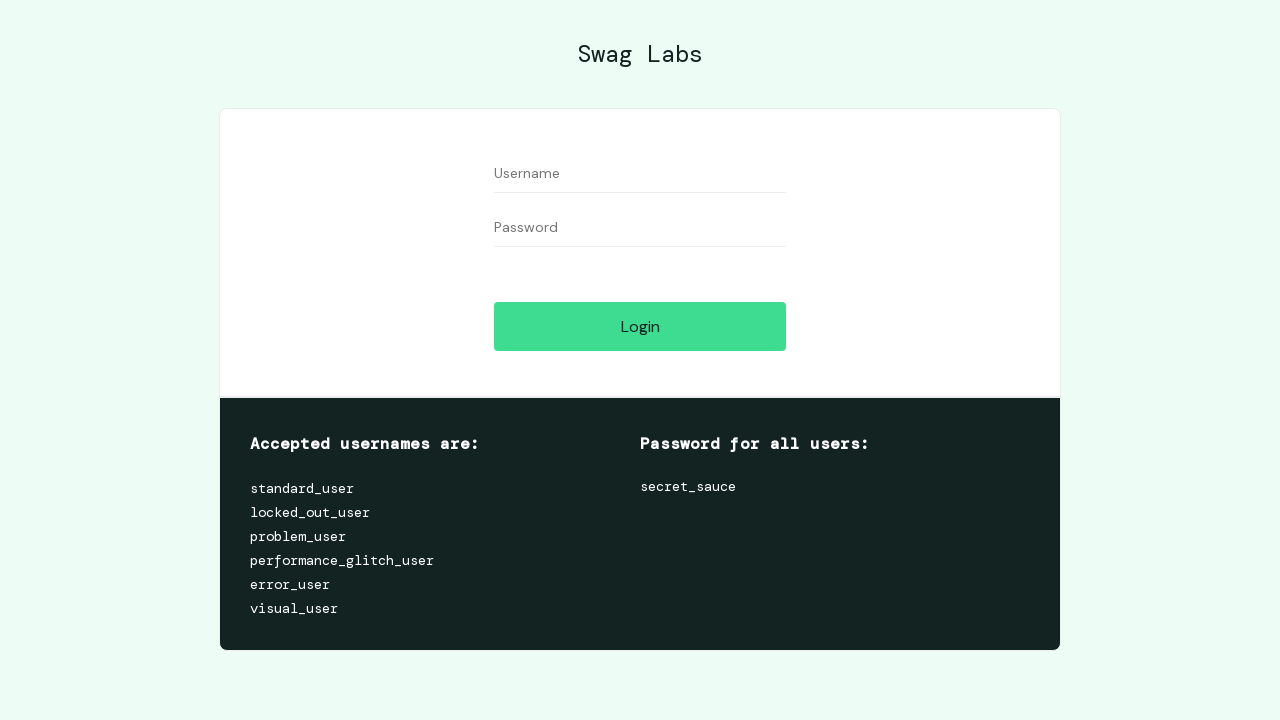

Navigated to Sauce Demo login page
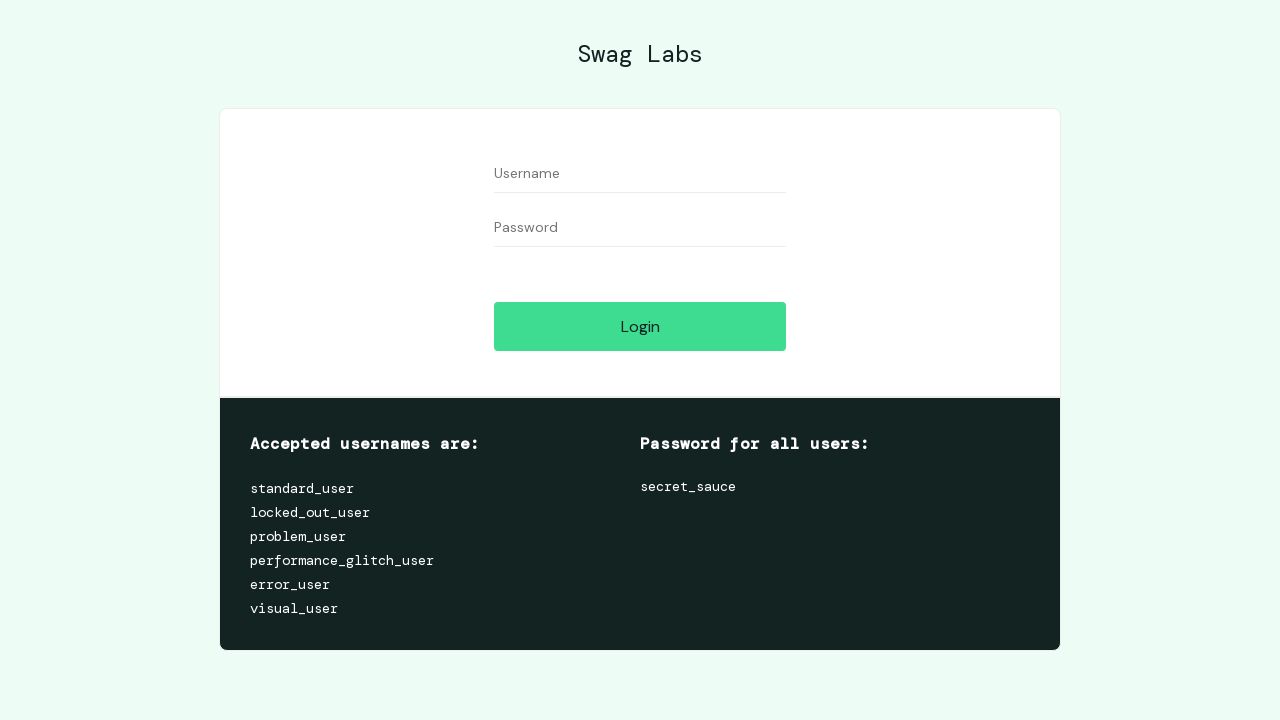

Clicked login button with empty username and password fields at (640, 326) on #login-button
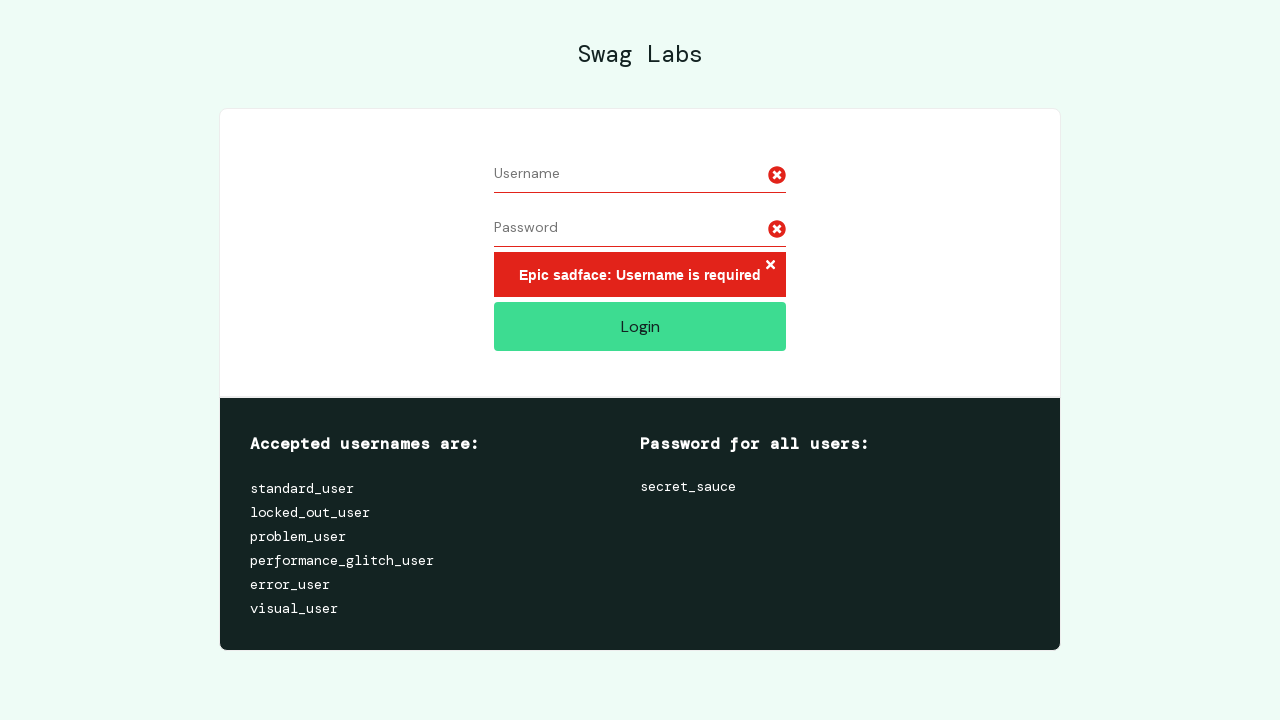

Error message appeared - validation triggered for empty fields
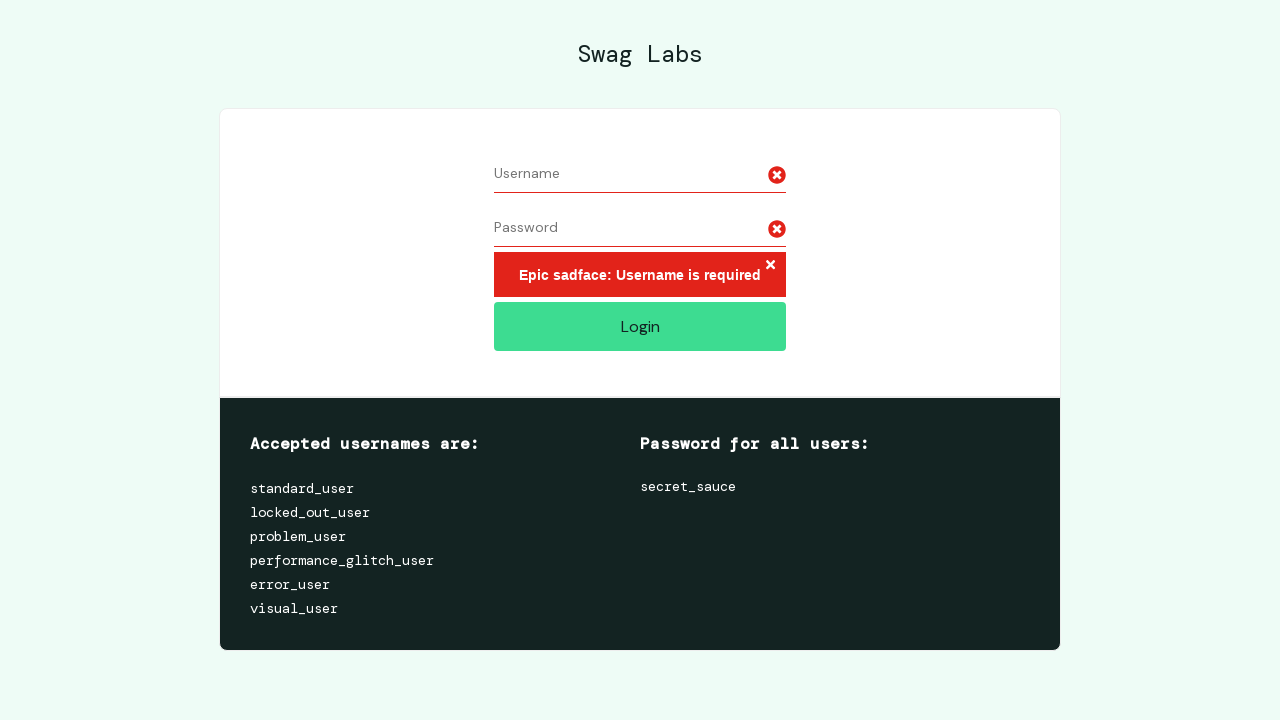

Retrieved error message text: 'Epic sadface: Username is required'
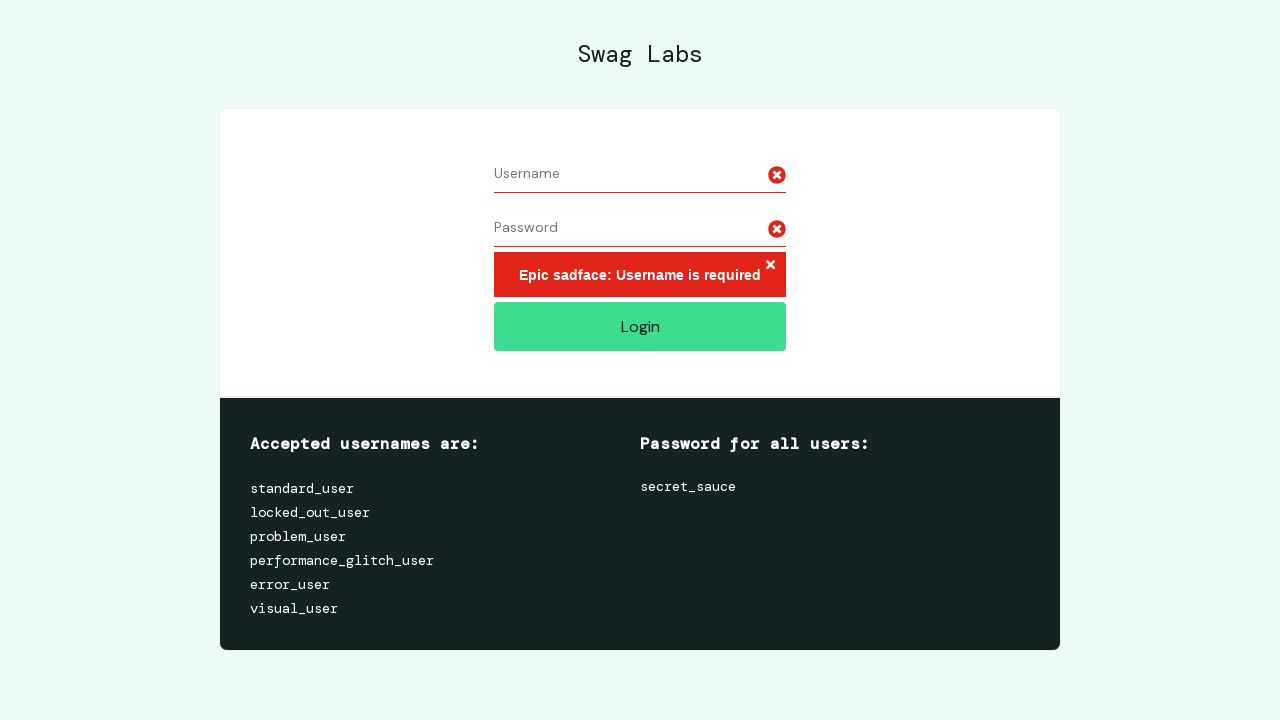

Verified 'Username is required' error message is displayed
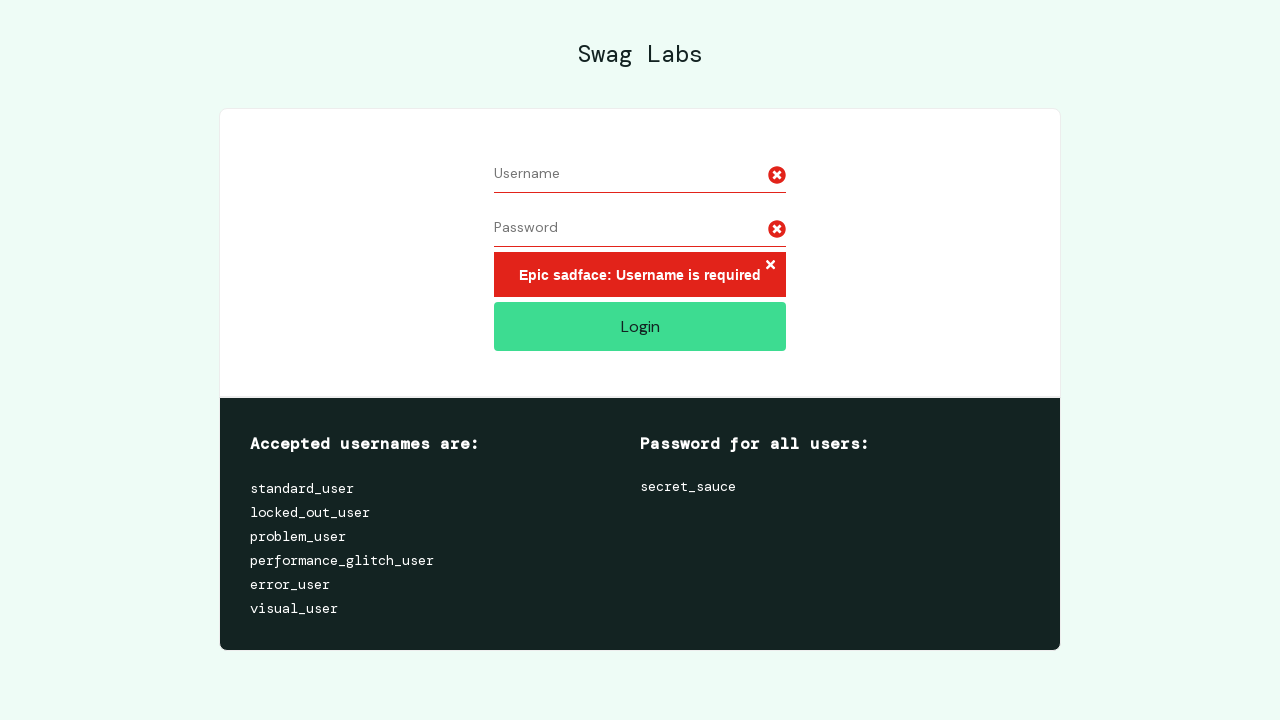

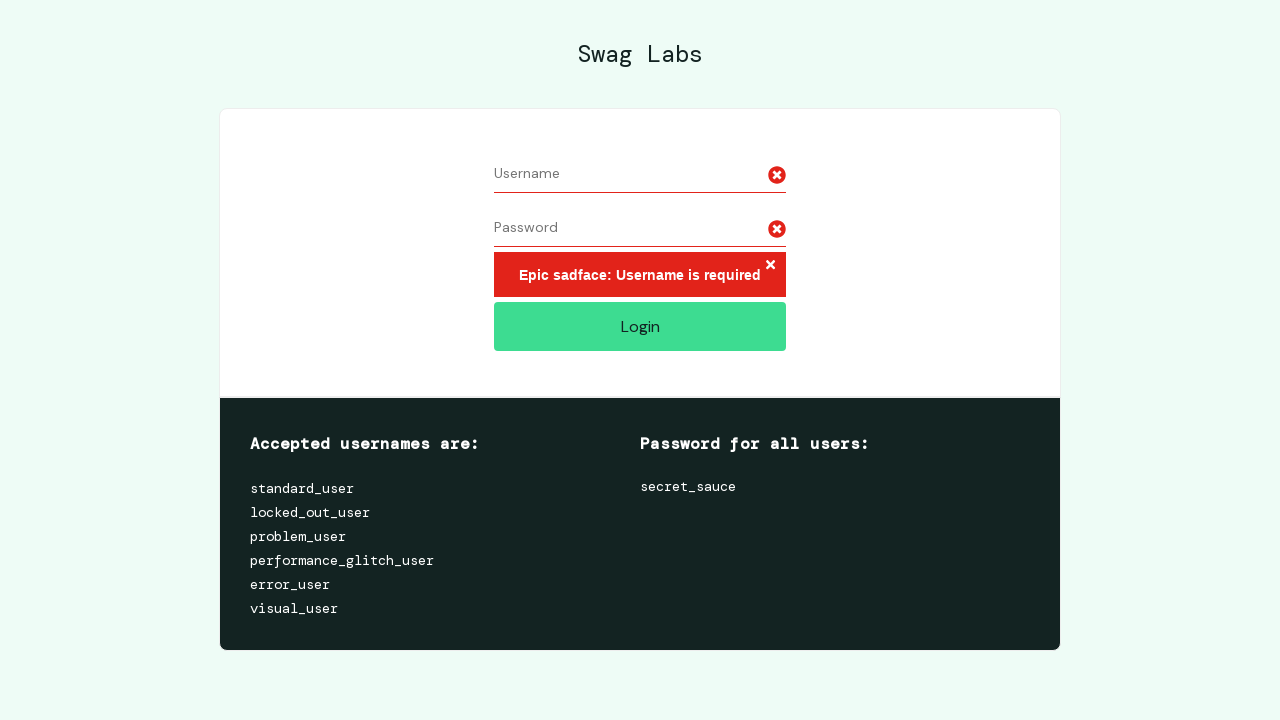